Navigates to Form Authentication page and verifies the Elemental Selenium link has the correct href attribute

Starting URL: https://the-internet.herokuapp.com/

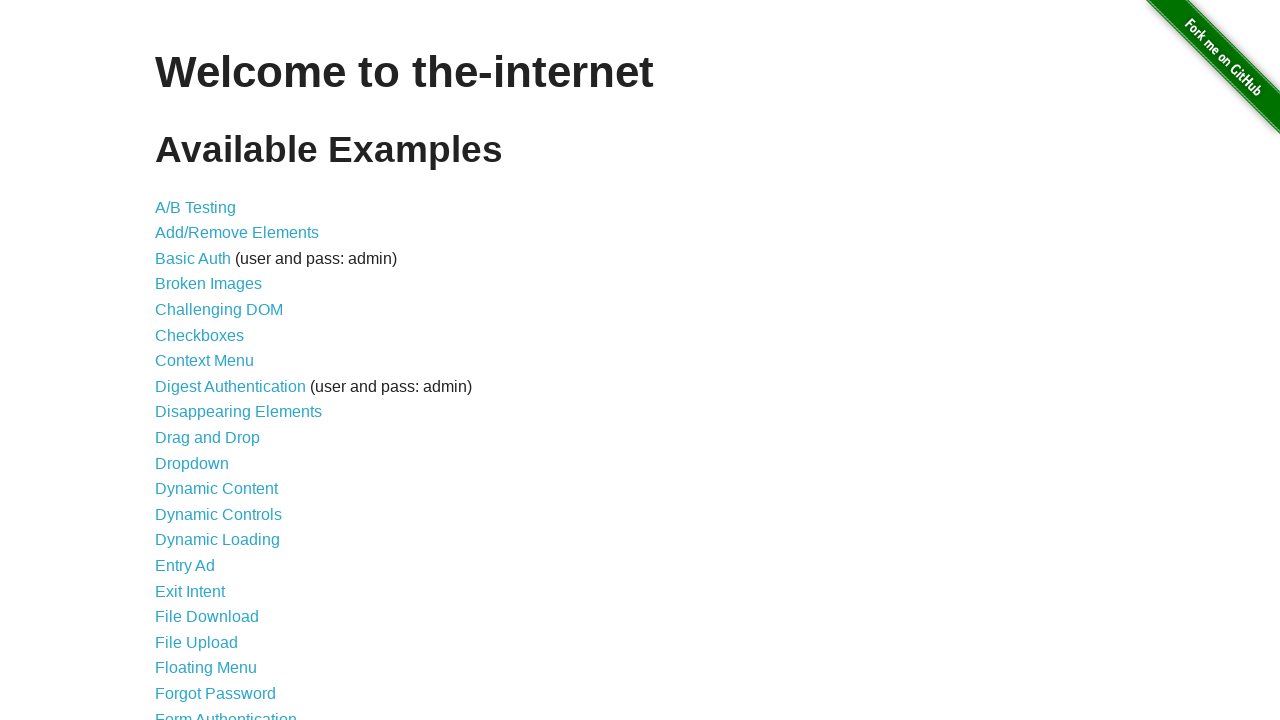

Navigated to the-internet.herokuapp.com homepage
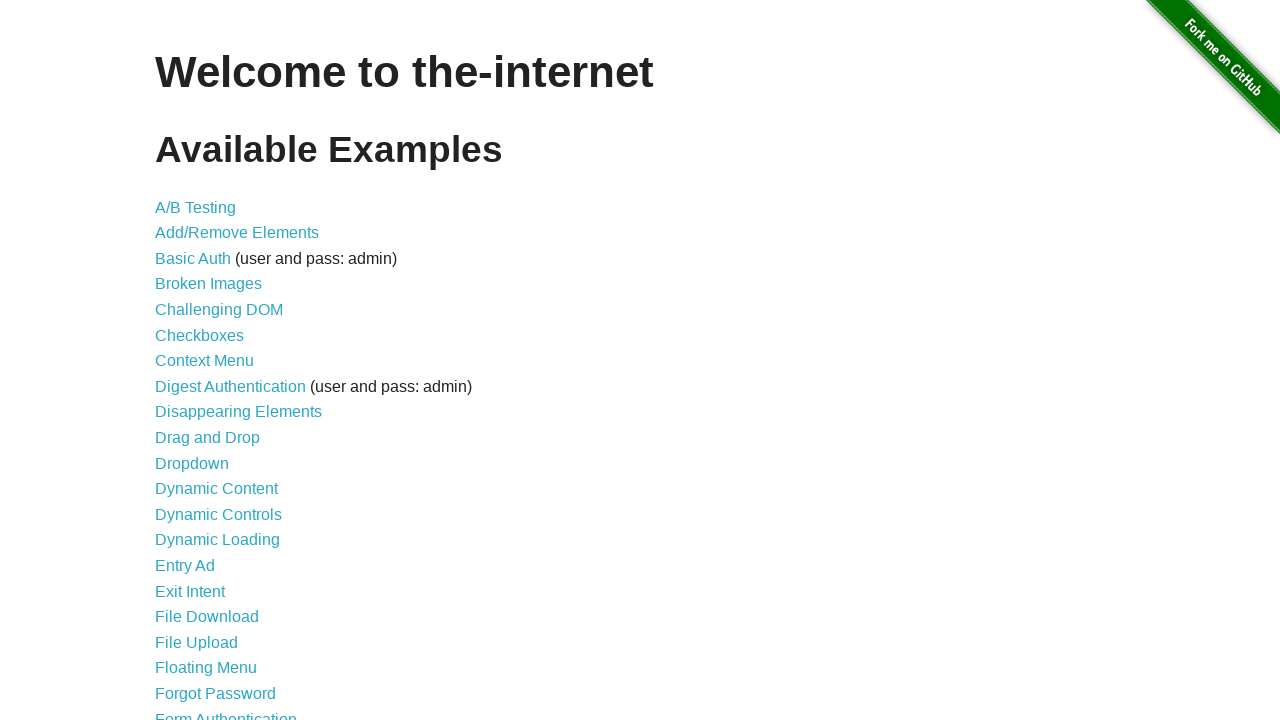

Clicked on Form Authentication link at (226, 712) on text=Form Authentication
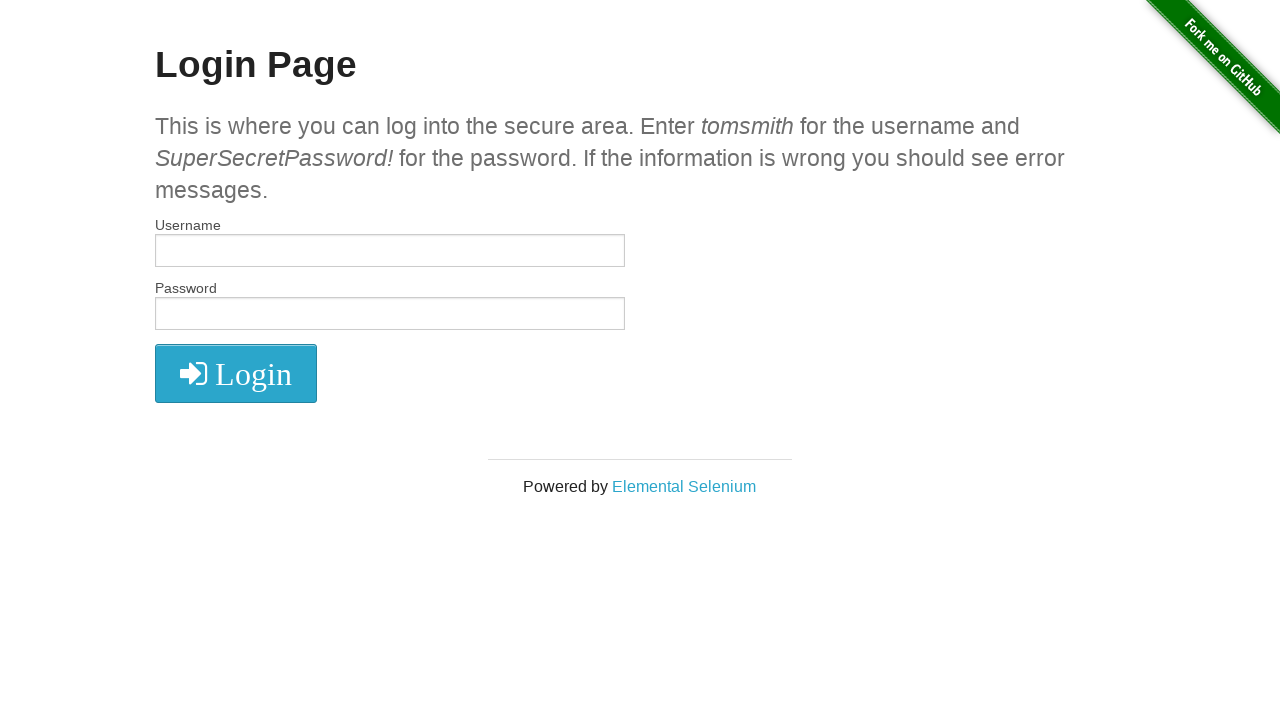

Waited for Elemental Selenium link to load
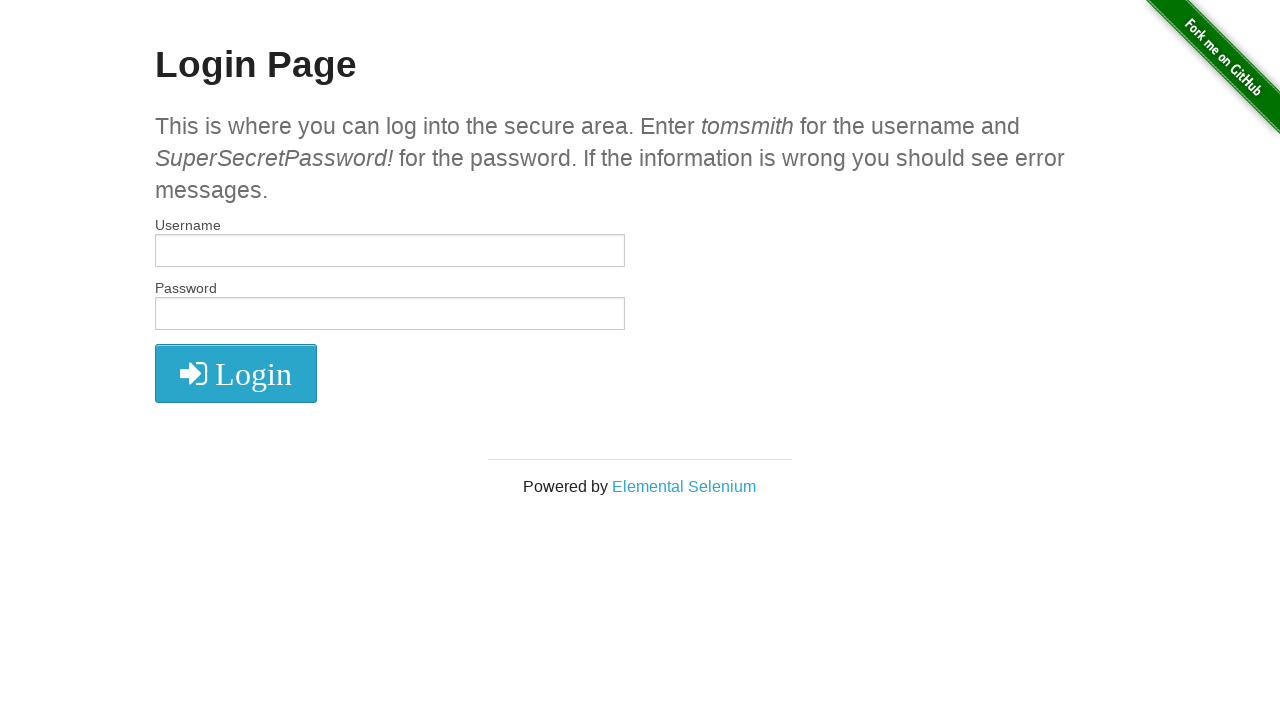

Verified Elemental Selenium link has correct href attribute 'http://elementalselenium.com/'
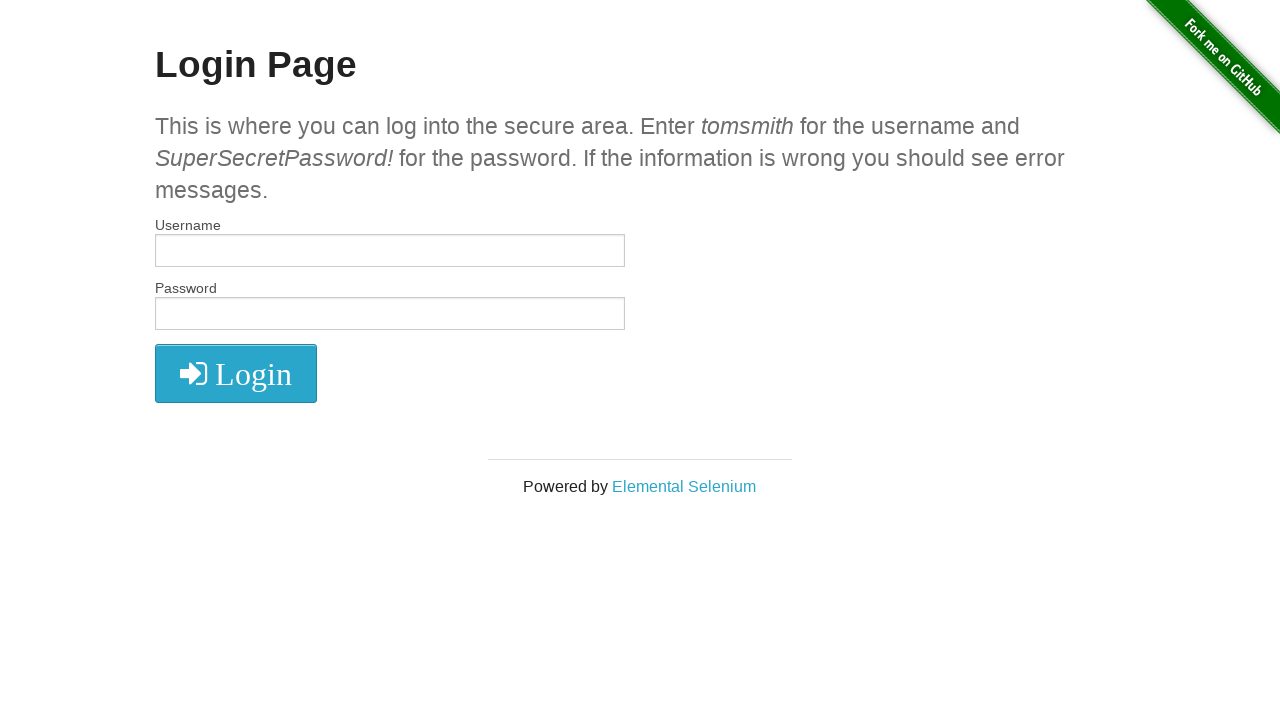

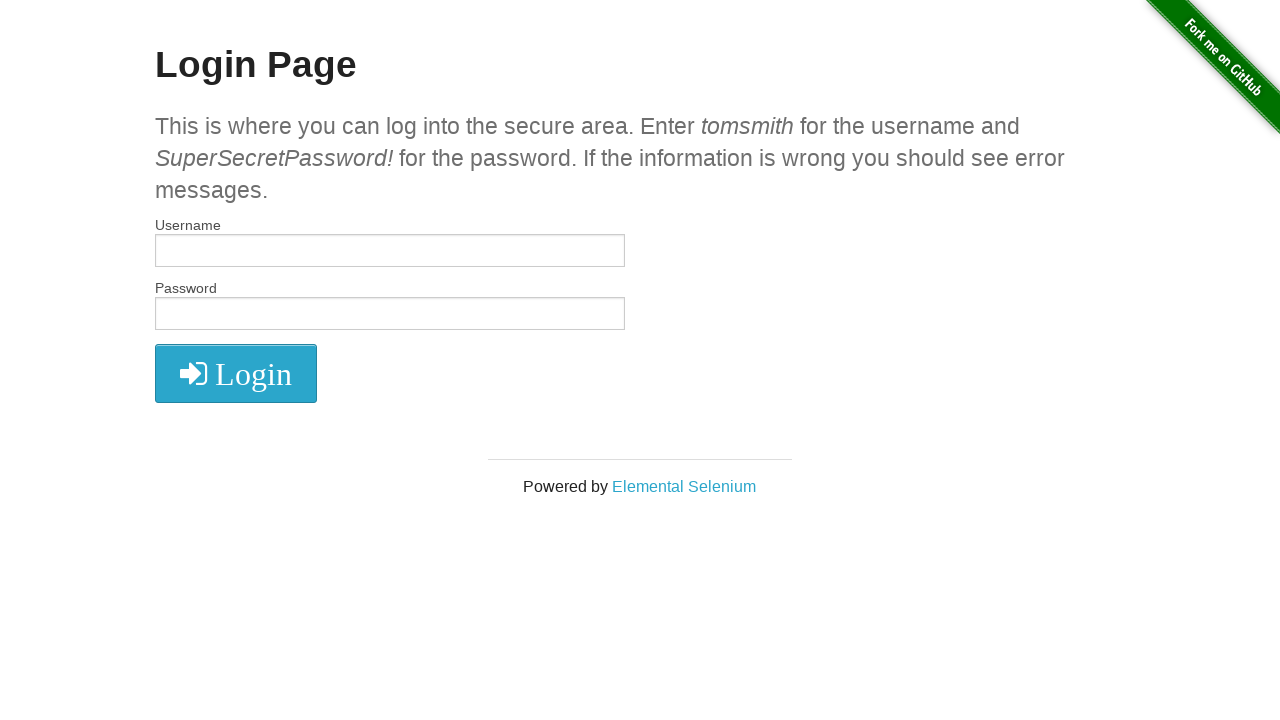